Tests finding and clicking a link by its text content, then filling out a multi-field form with personal information (first name, last name, city, country) and submitting it.

Starting URL: http://suninjuly.github.io/find_link_text

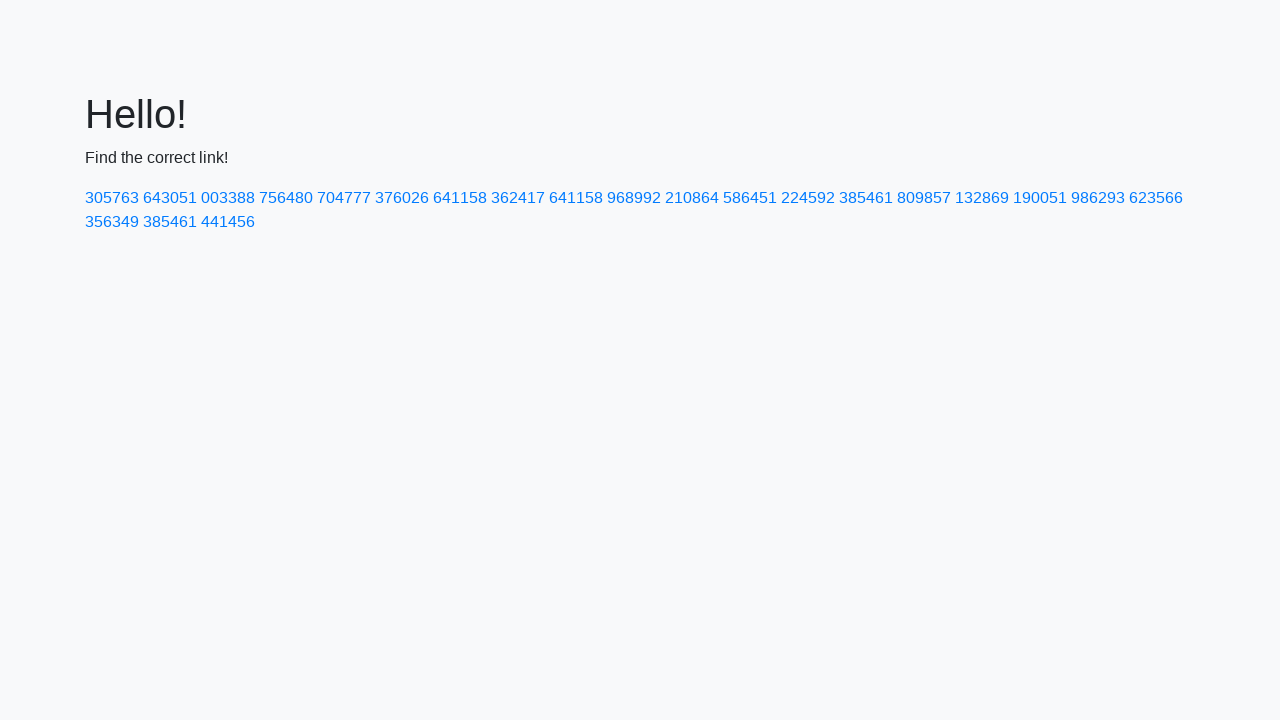

Clicked link with text '224592' at (808, 198) on text=224592
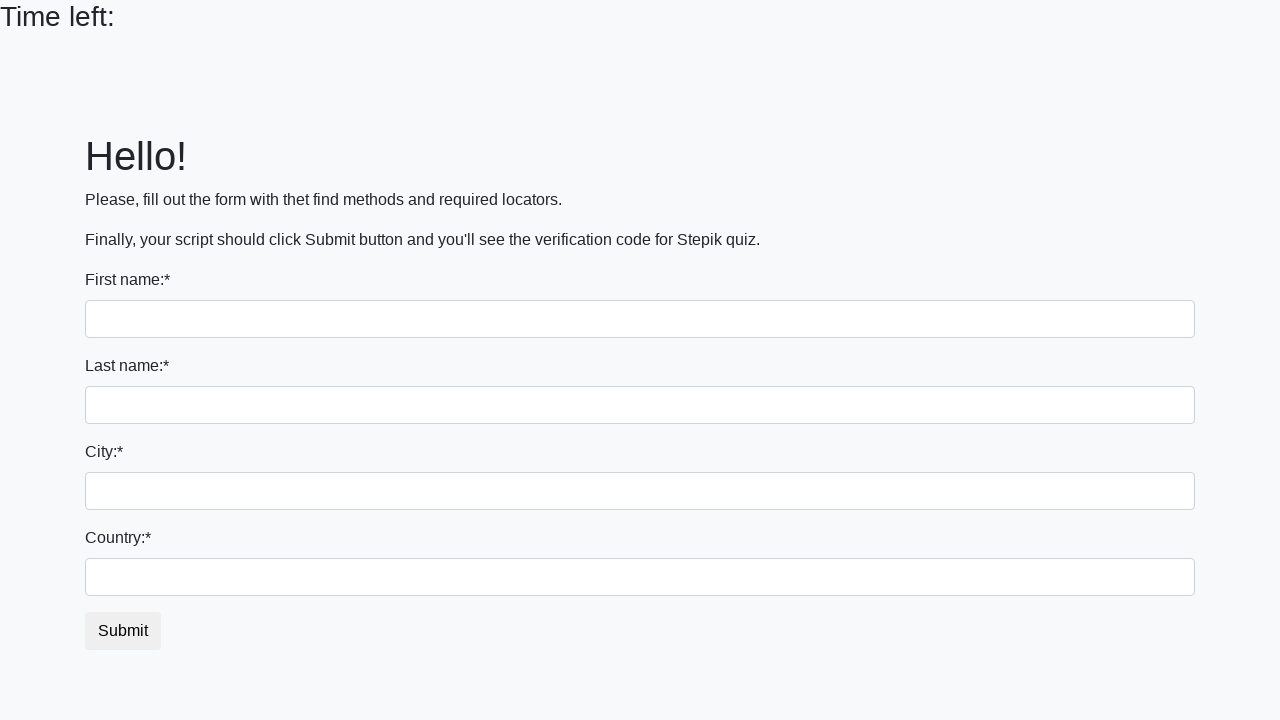

Filled first name field with 'Ivan' on input
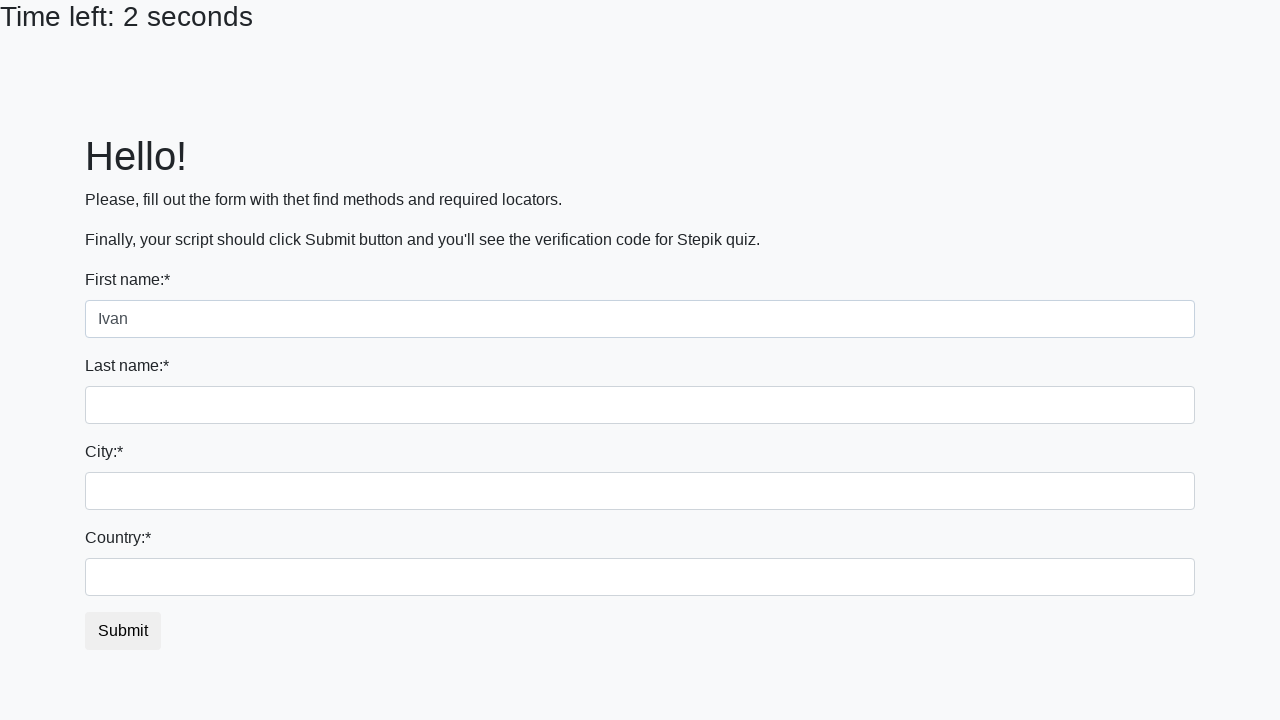

Filled last name field with 'Petrov' on input[name='last_name']
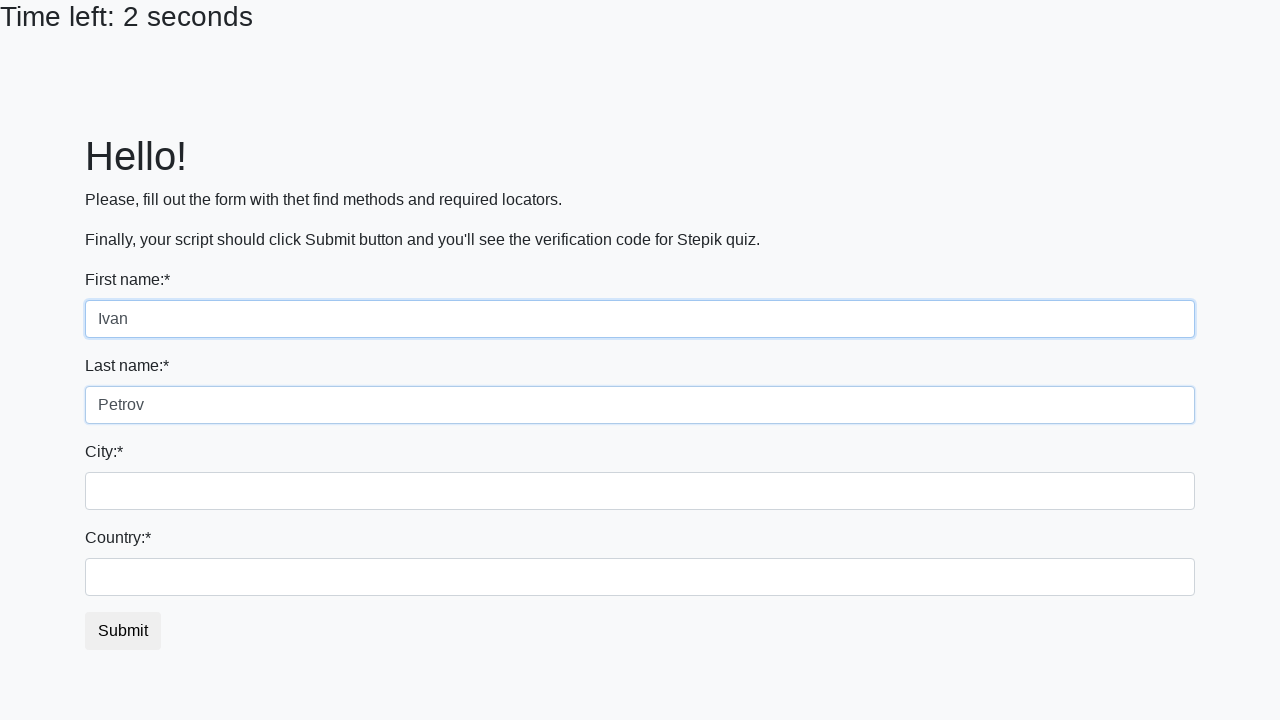

Filled city field with 'Smolensk' on .city
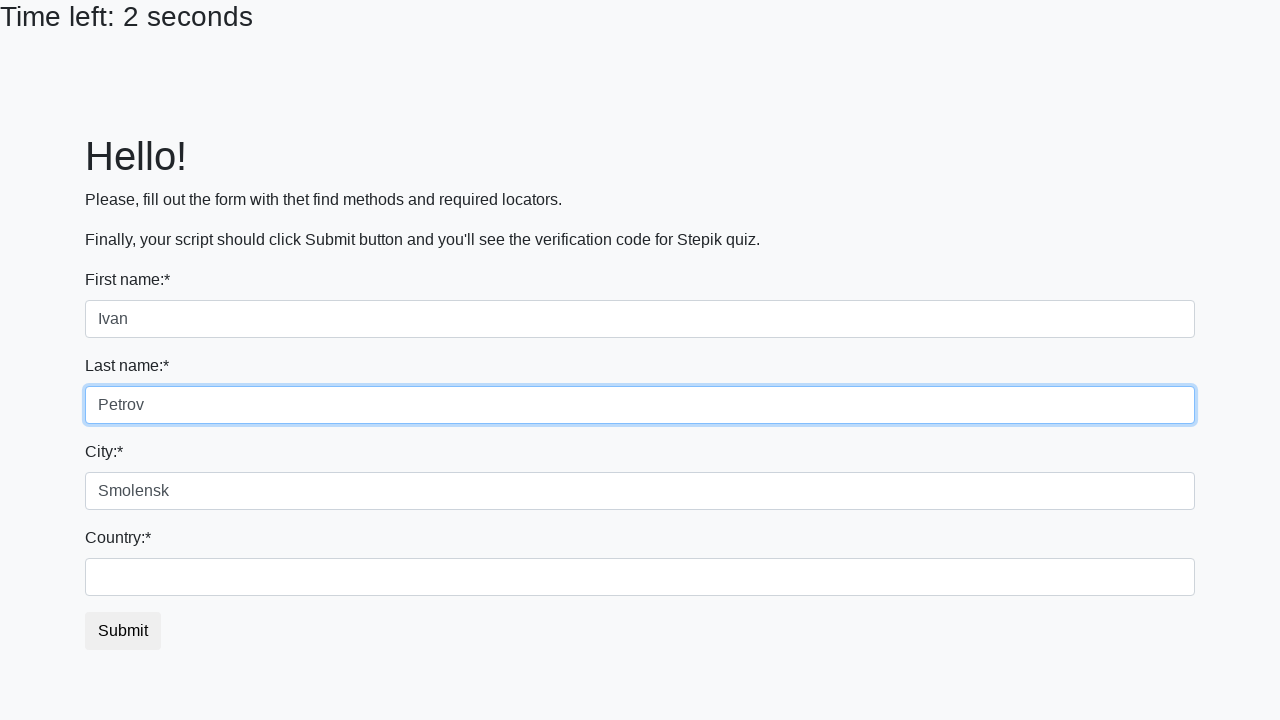

Filled country field with 'Russia' on #country
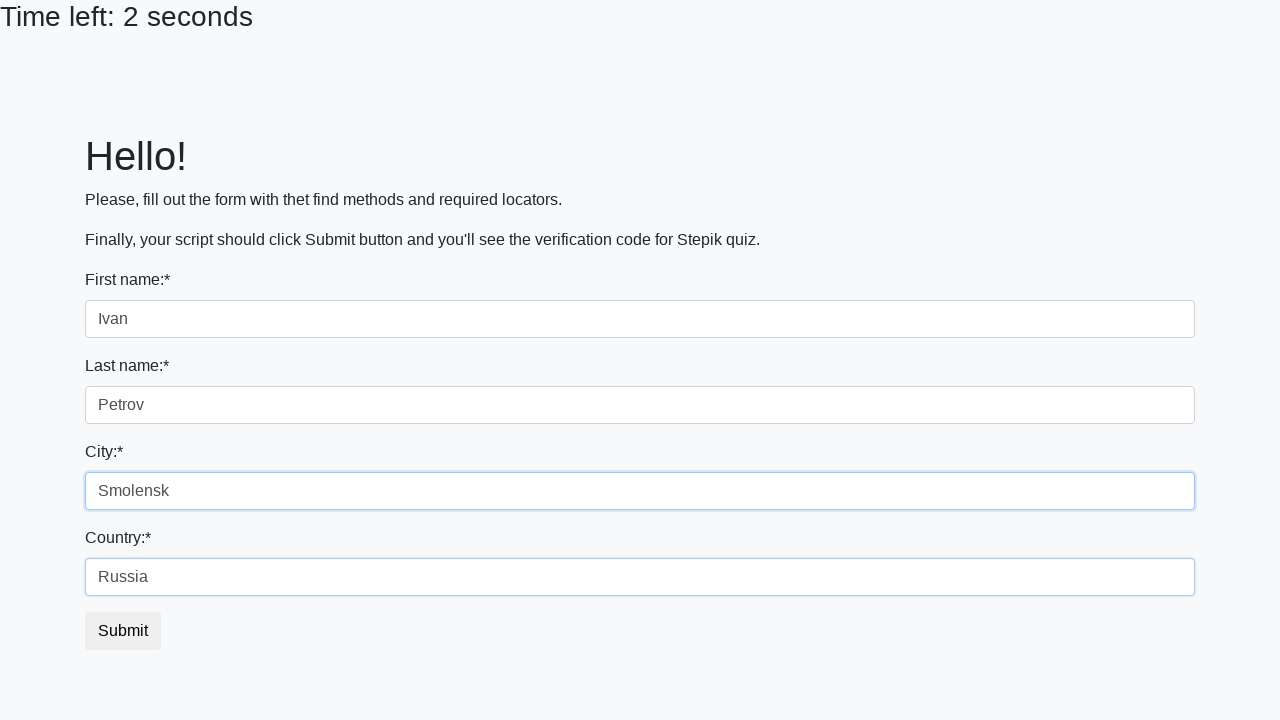

Clicked submit button to submit the form at (123, 631) on button.btn
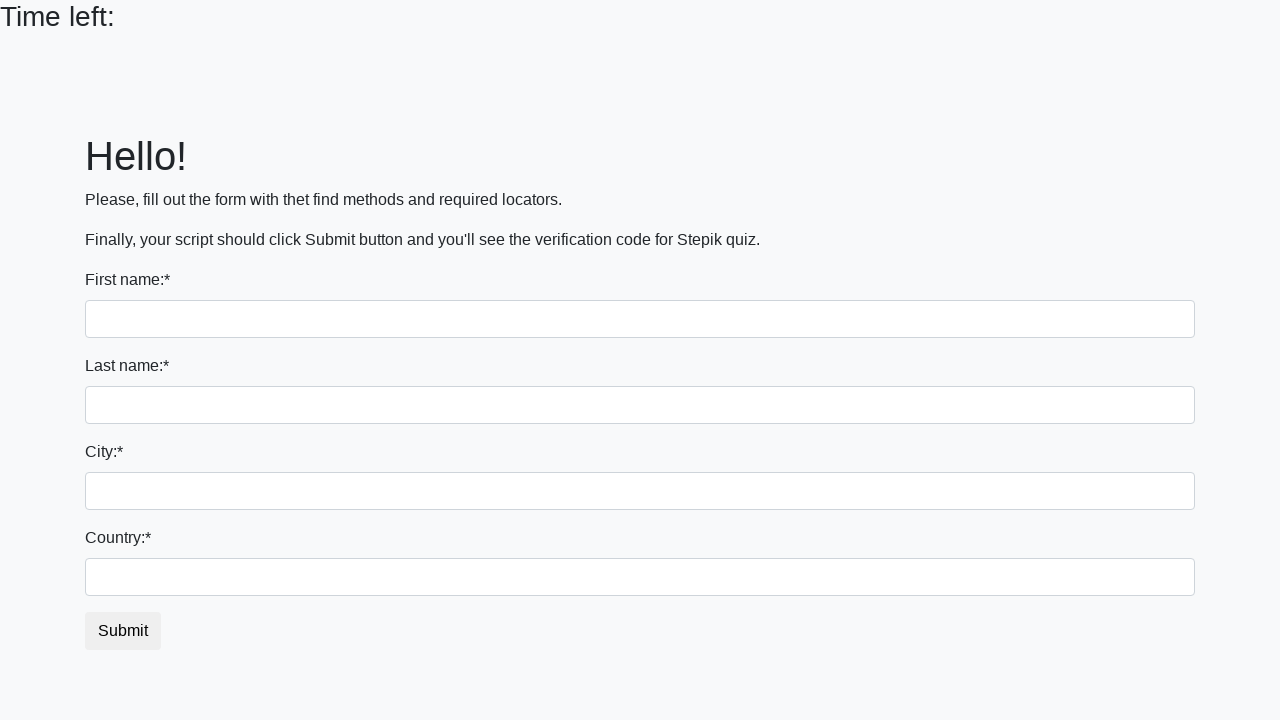

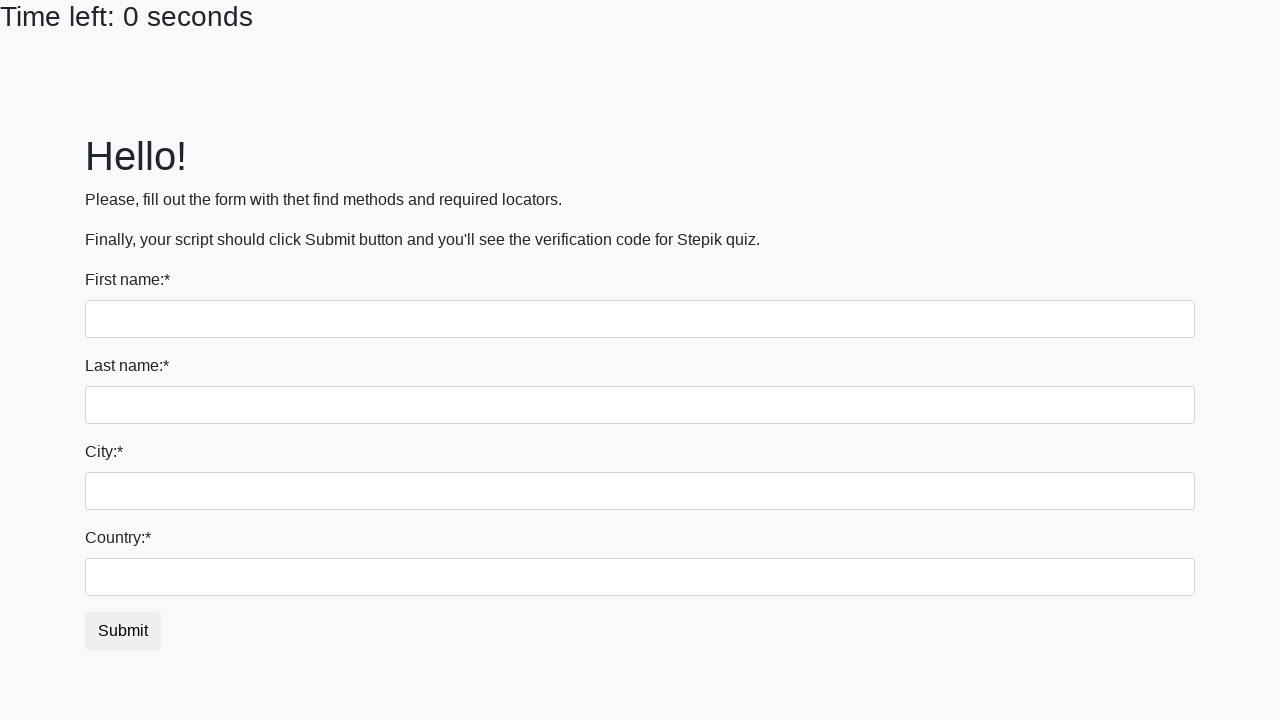